Navigates through multiple menu items on the Korean Astronomy and Space Science Institute's learning page, clicking on each navigation item to load different content sections.

Starting URL: https://astro.kasi.re.kr/learning/pageView/5123

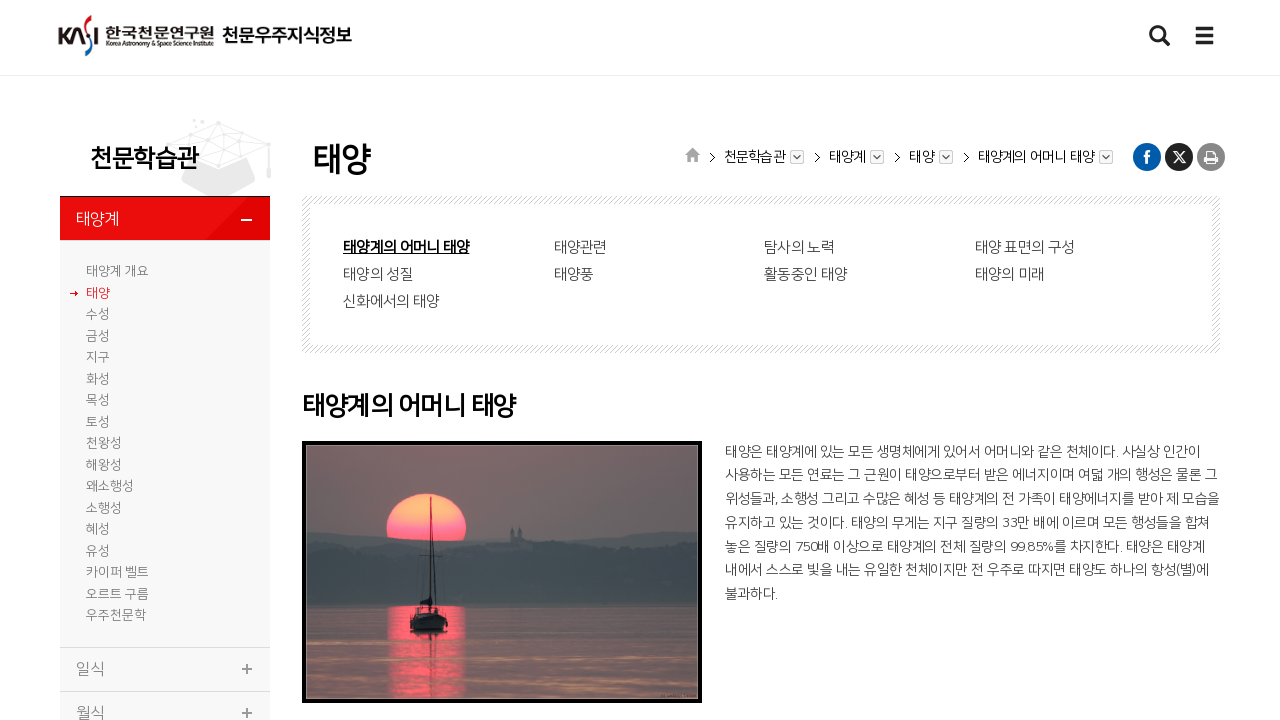

Initial page loaded and network idle
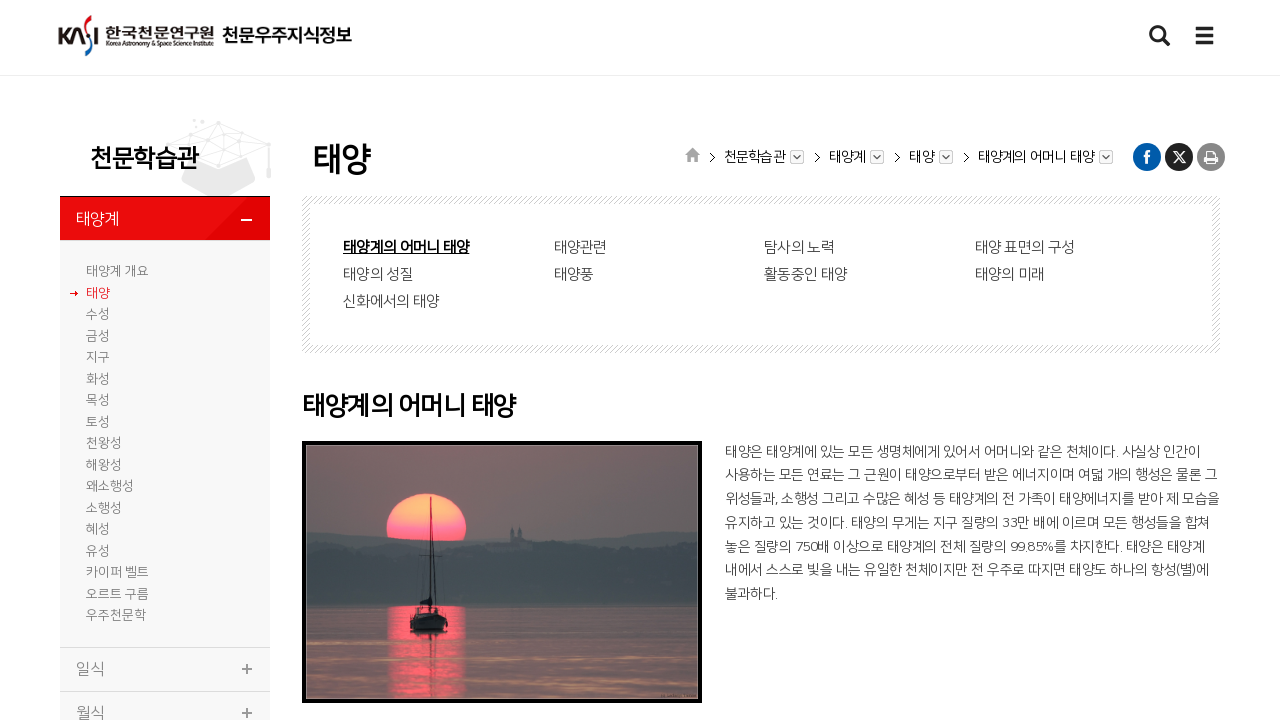

Clicked navigation menu item 2 at (165, 293) on #leftNav1_drop > li:nth-child(2)
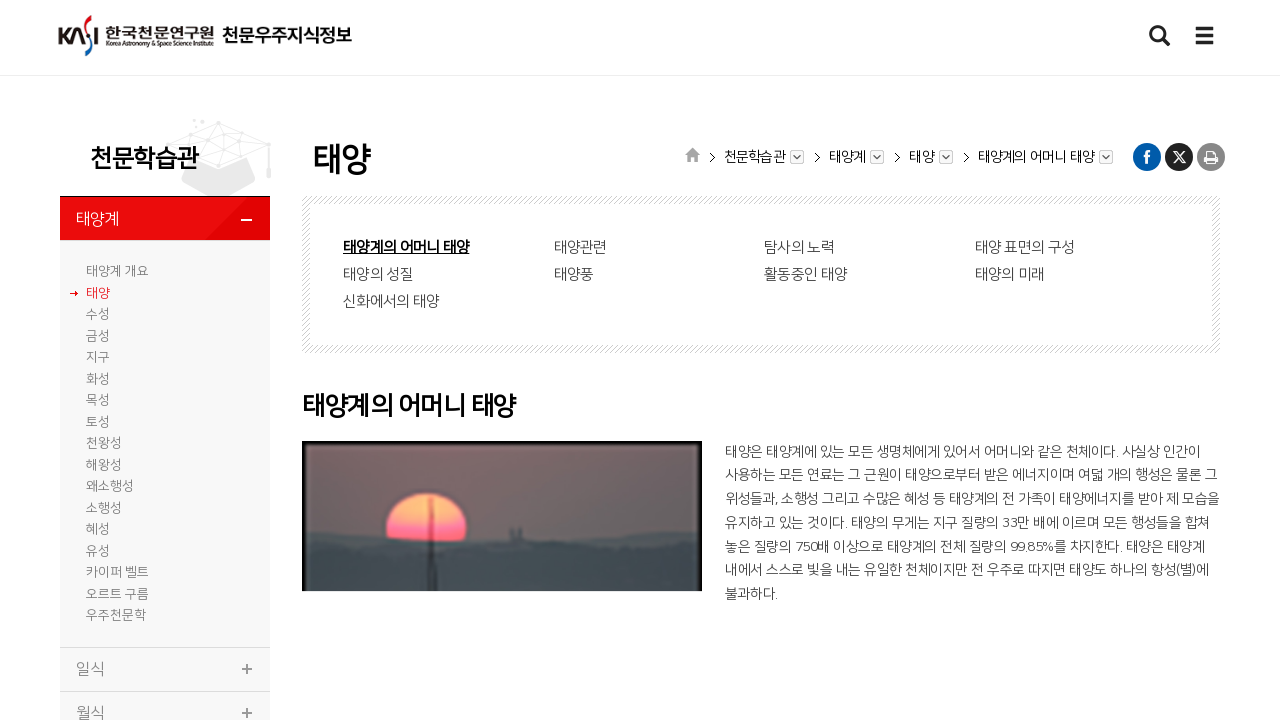

Content section 2 loaded and visible
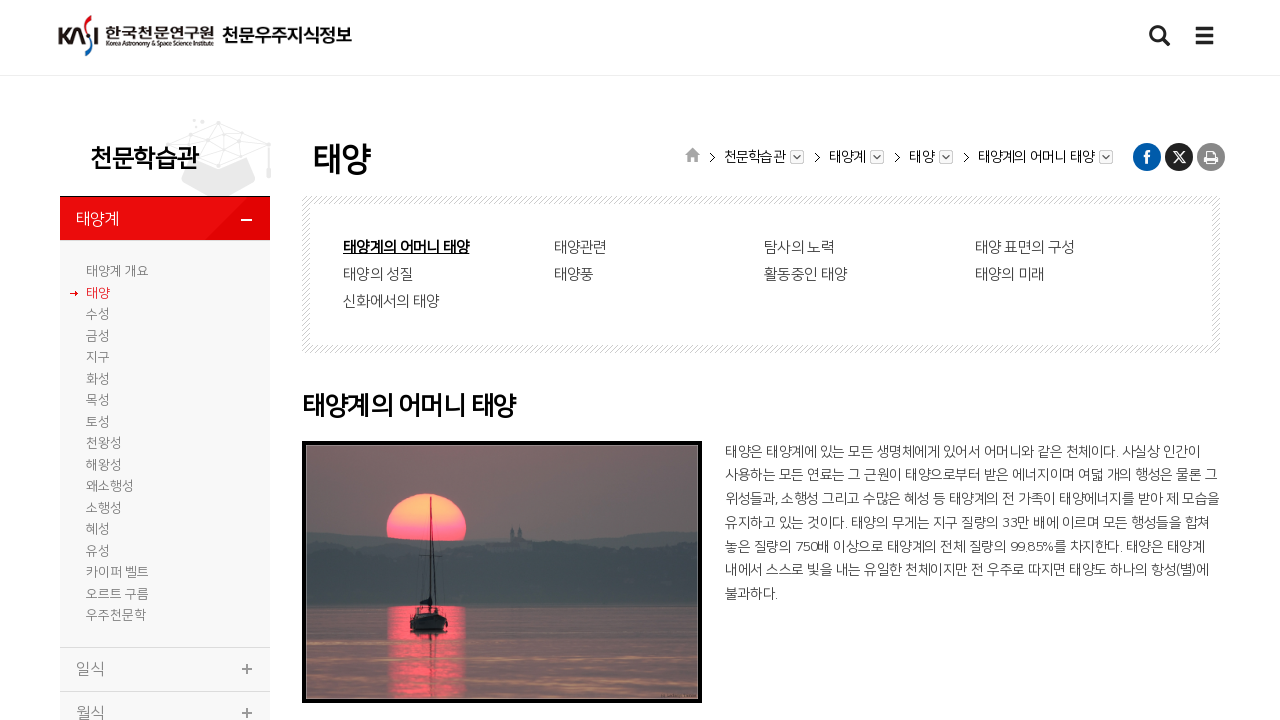

Page render delay completed for section 2
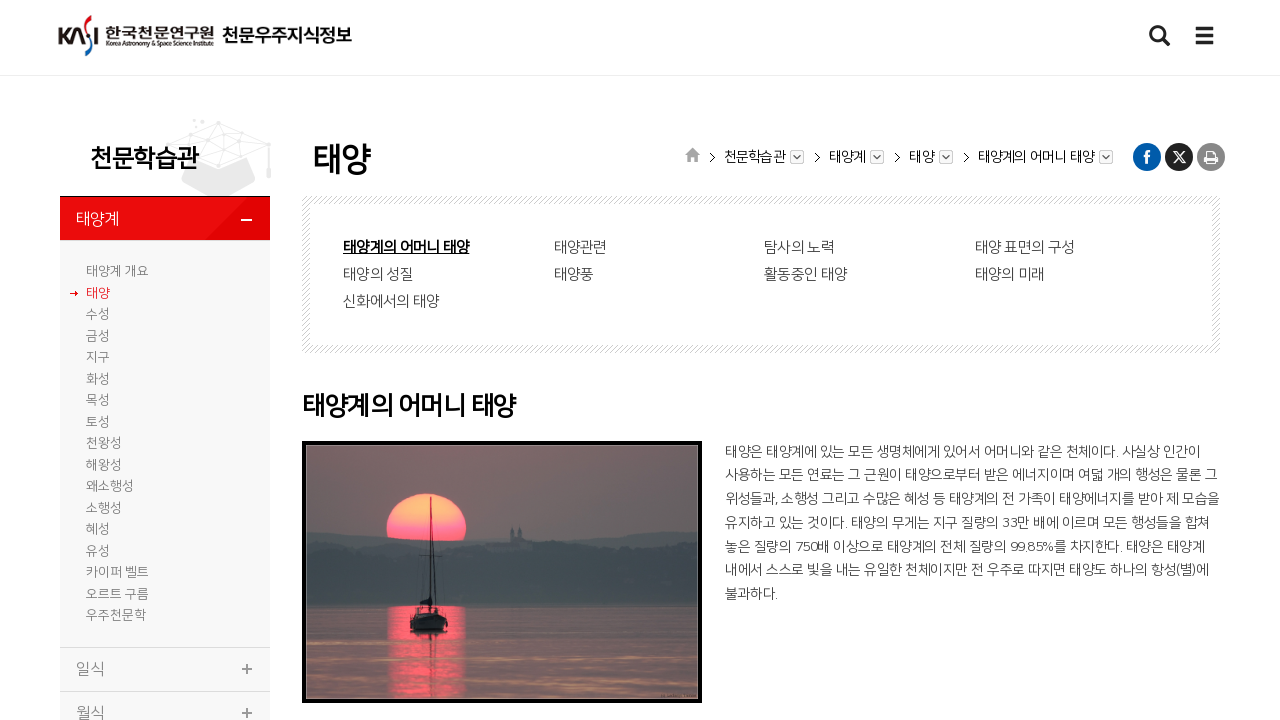

Clicked navigation menu item 3 at (165, 315) on #leftNav1_drop > li:nth-child(3)
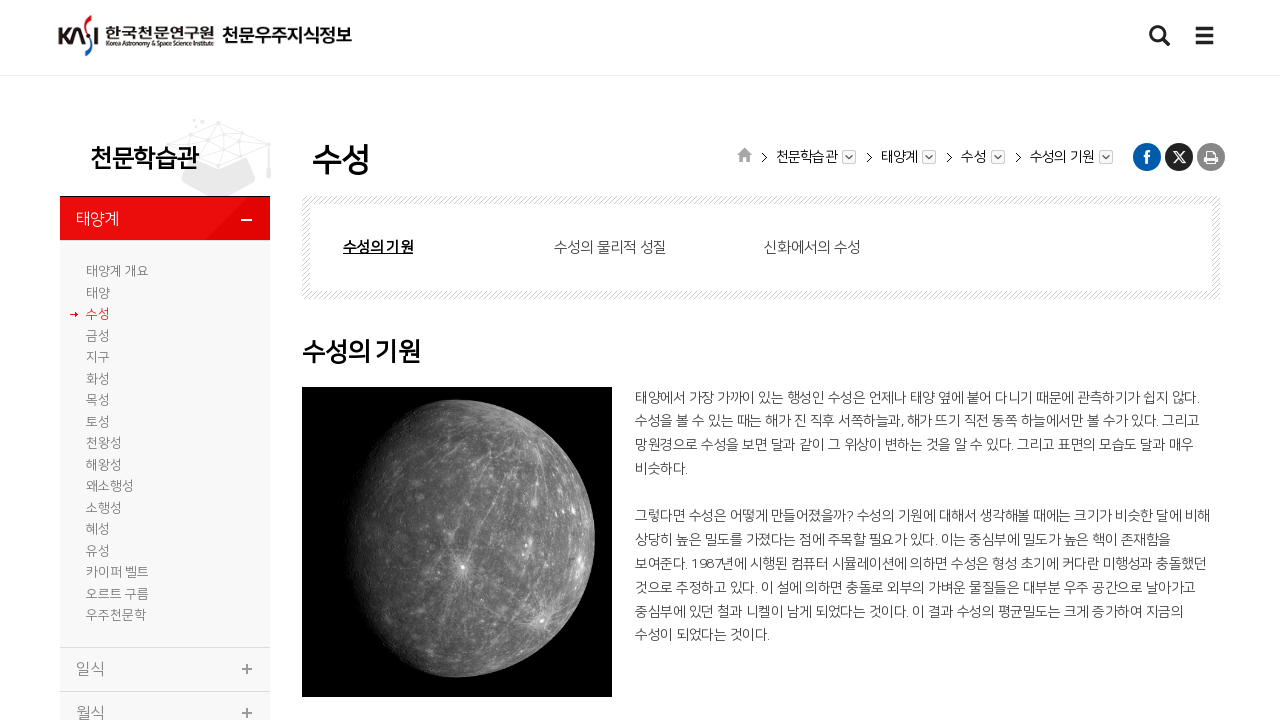

Content section 3 loaded and visible
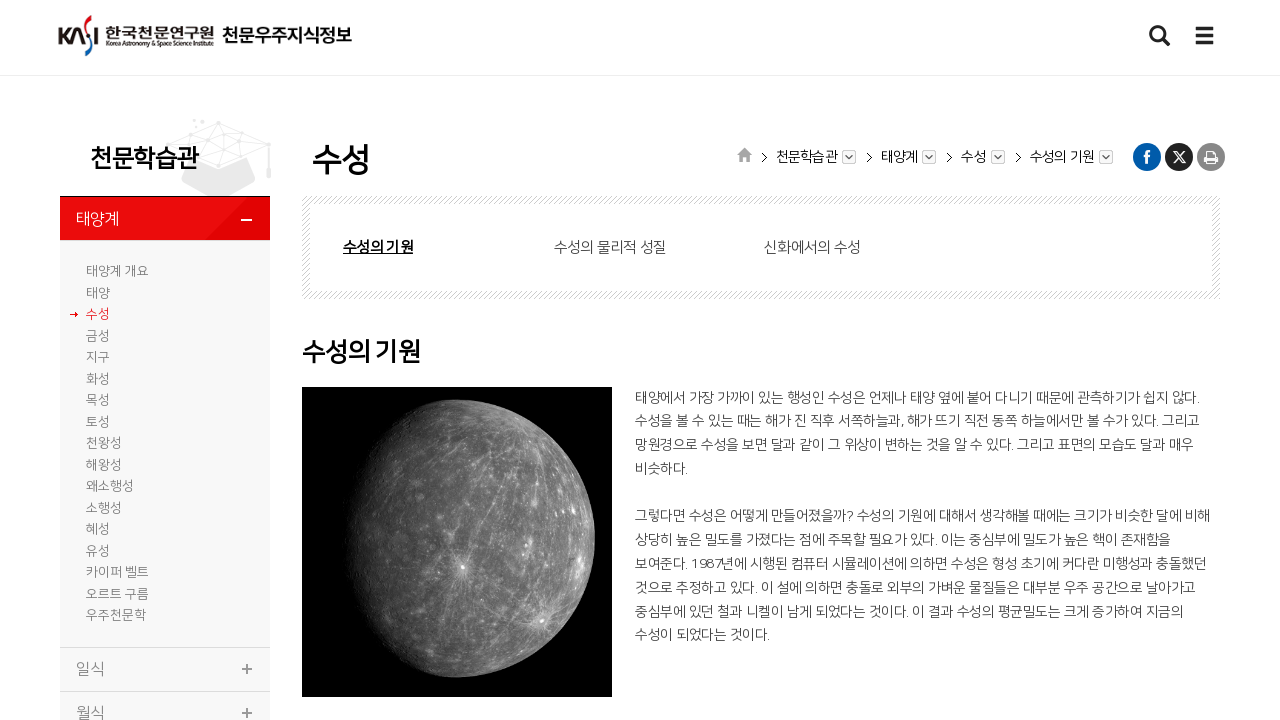

Page render delay completed for section 3
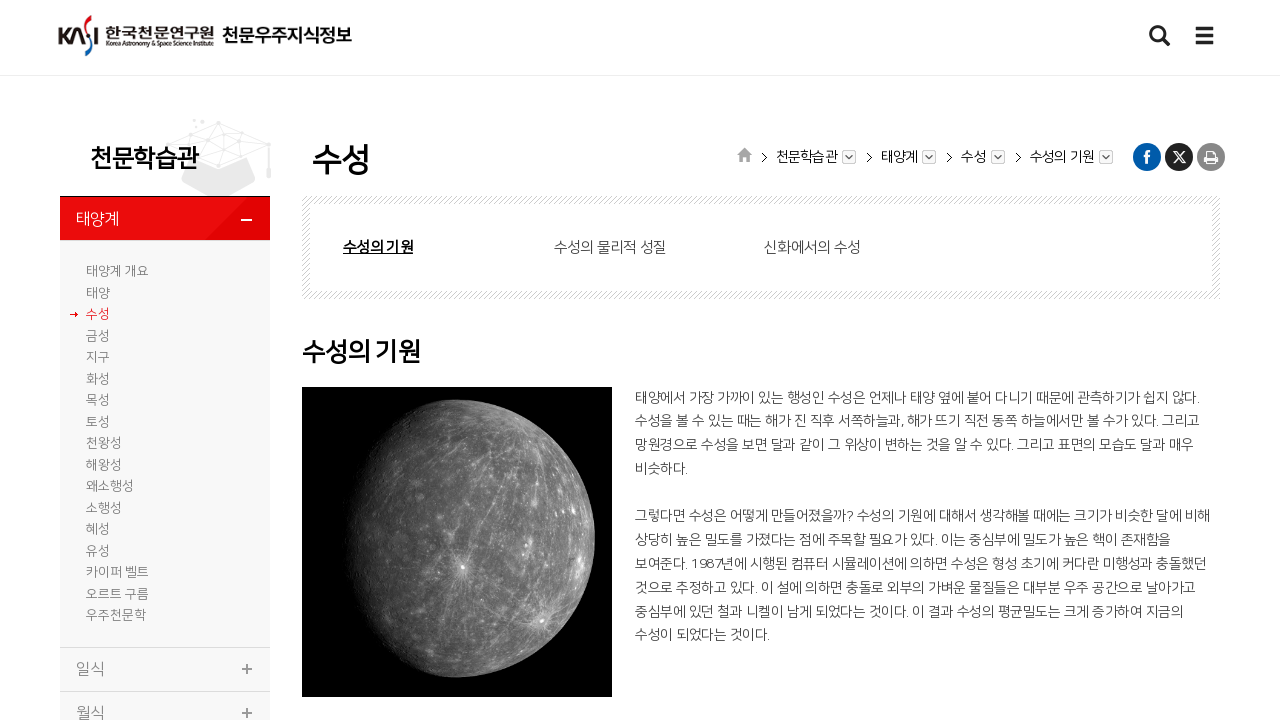

Clicked navigation menu item 4 at (165, 336) on #leftNav1_drop > li:nth-child(4)
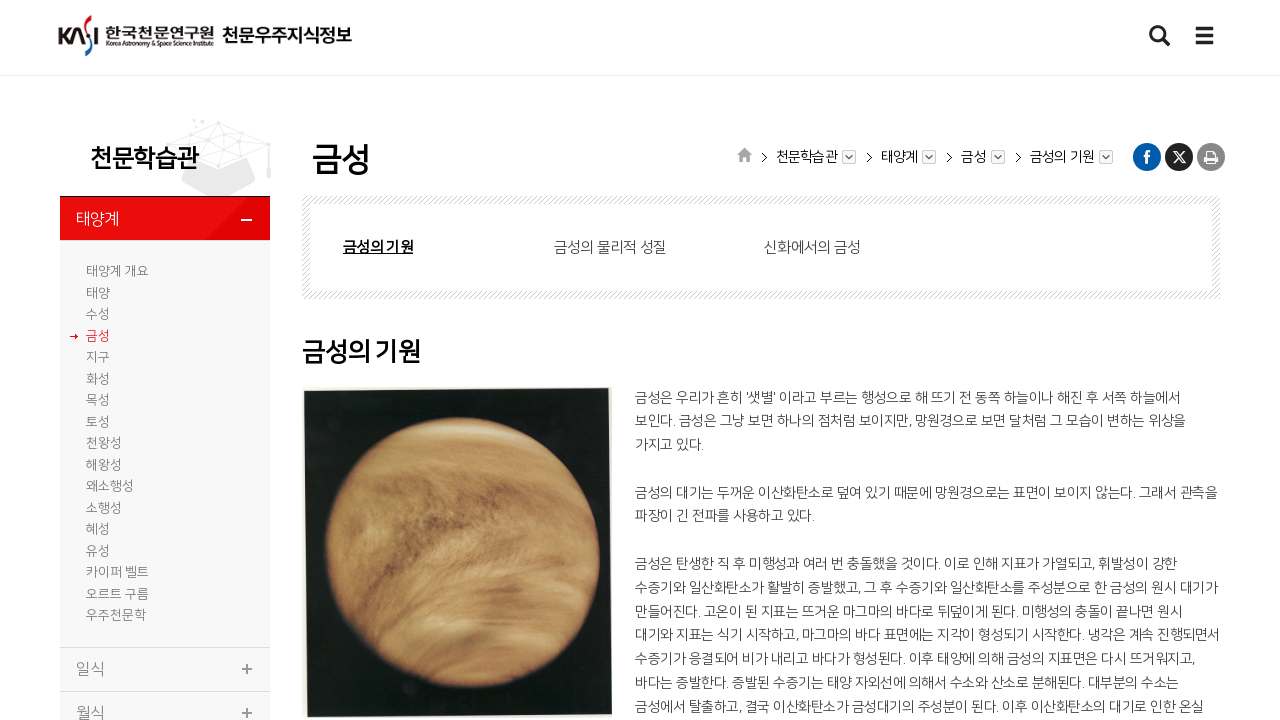

Content section 4 loaded and visible
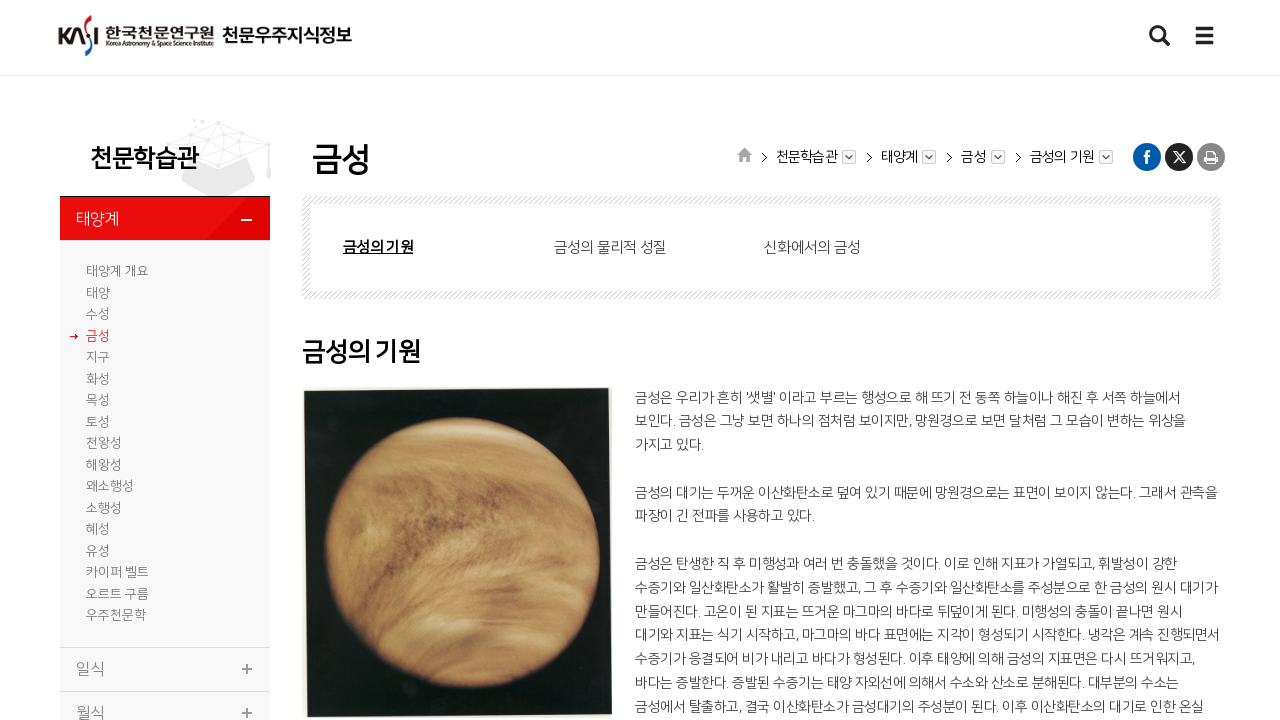

Page render delay completed for section 4
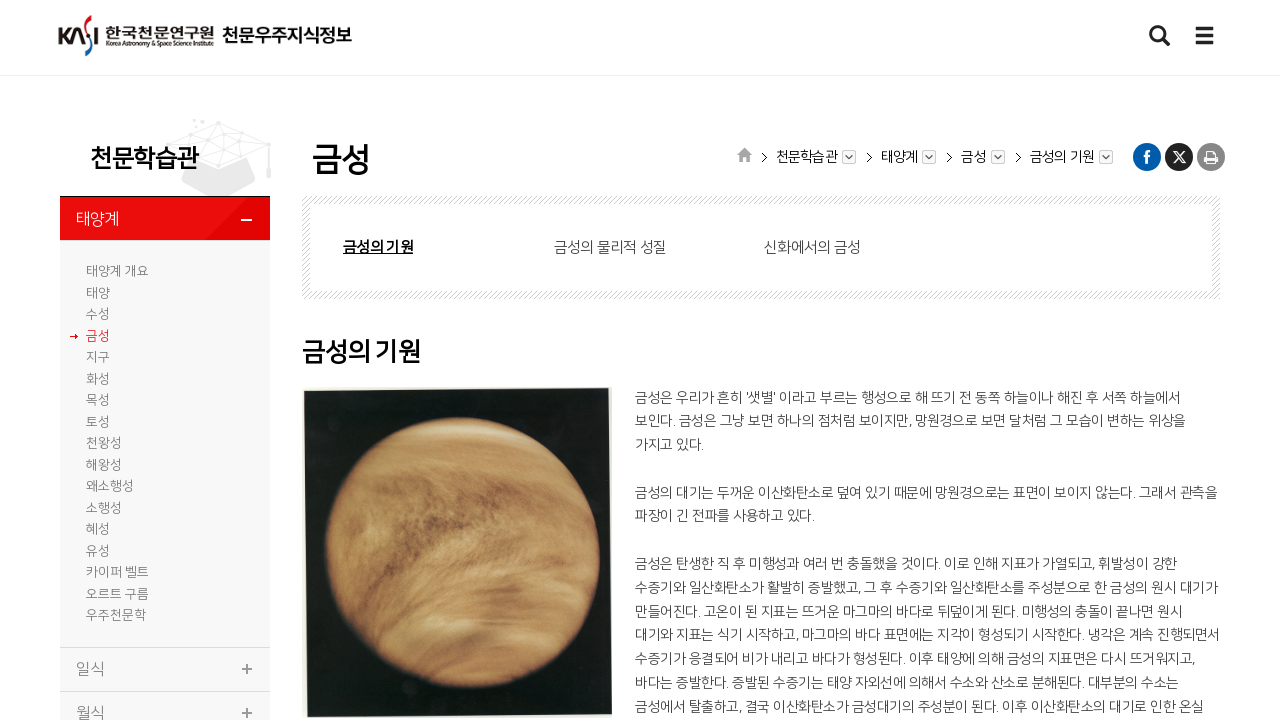

Clicked navigation menu item 5 at (165, 358) on #leftNav1_drop > li:nth-child(5)
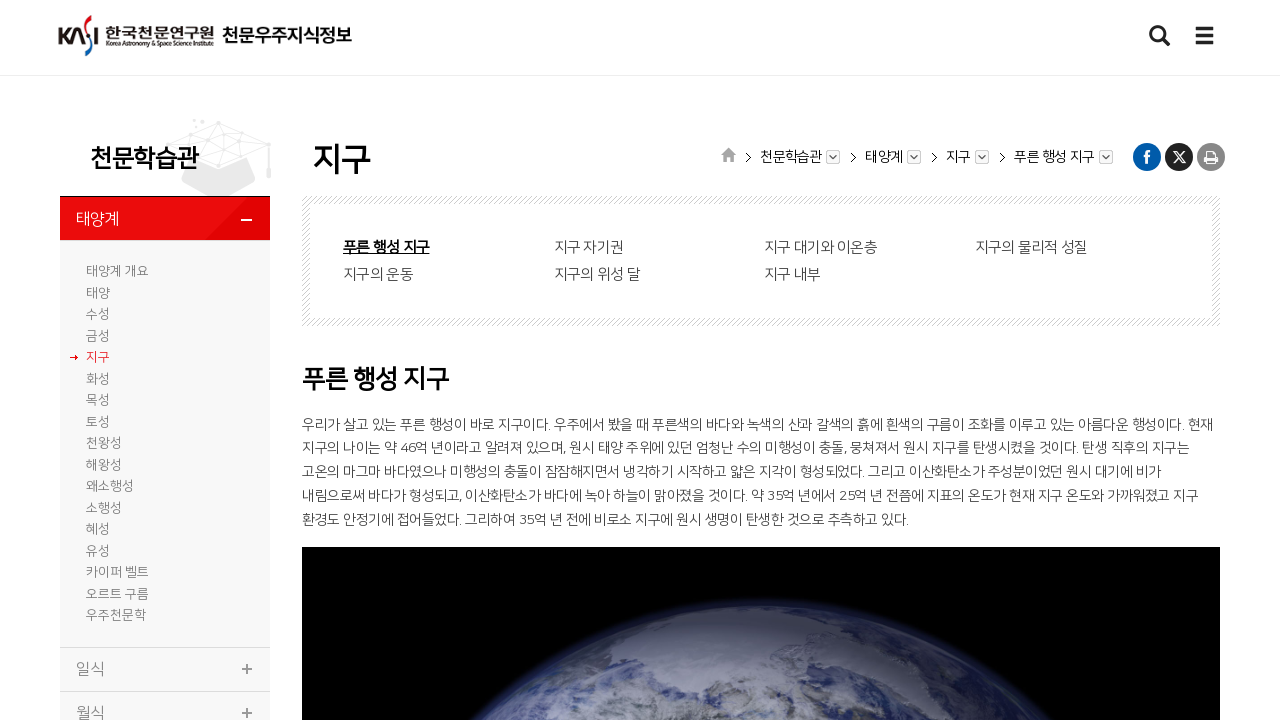

Content section 5 loaded and visible
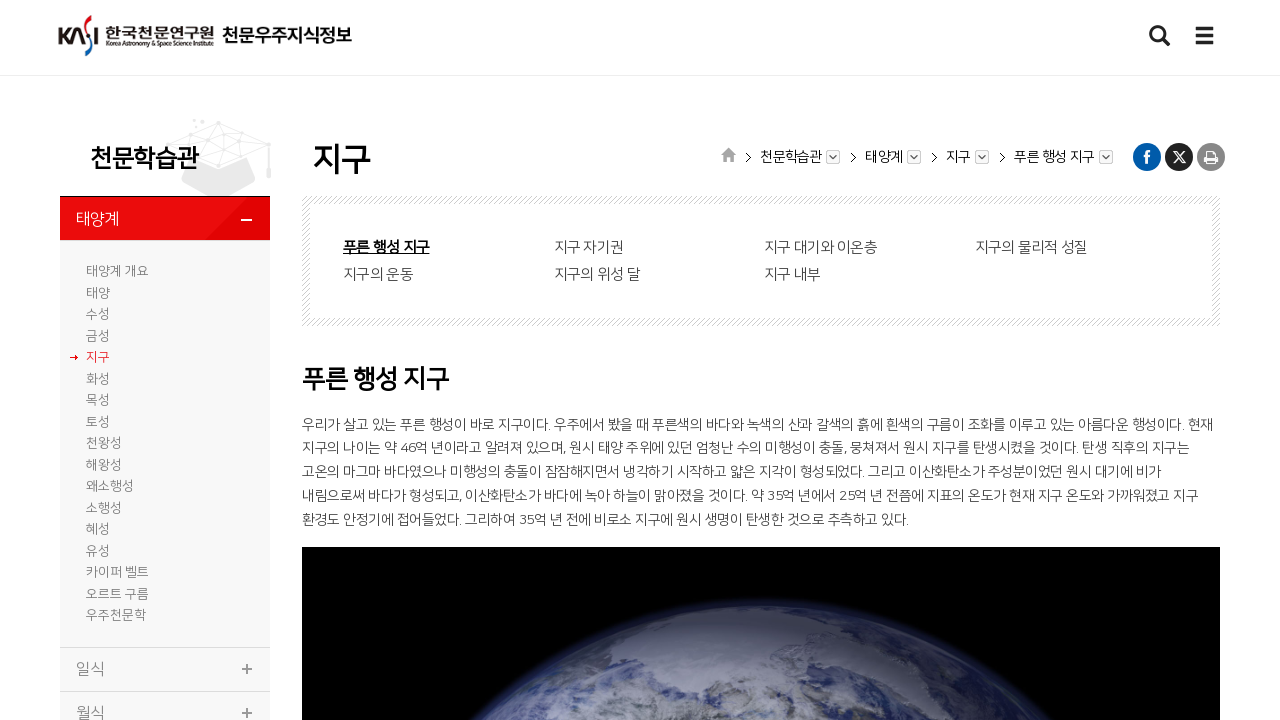

Page render delay completed for section 5
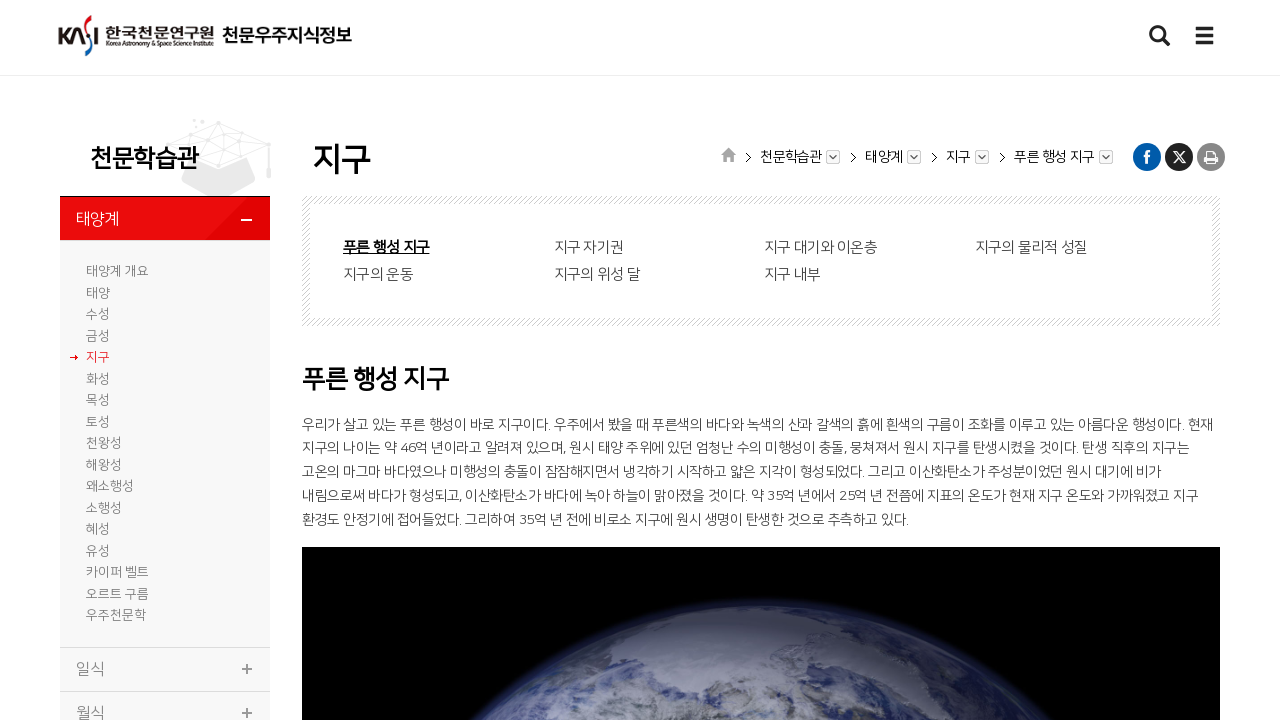

Clicked navigation menu item 6 at (165, 379) on #leftNav1_drop > li:nth-child(6)
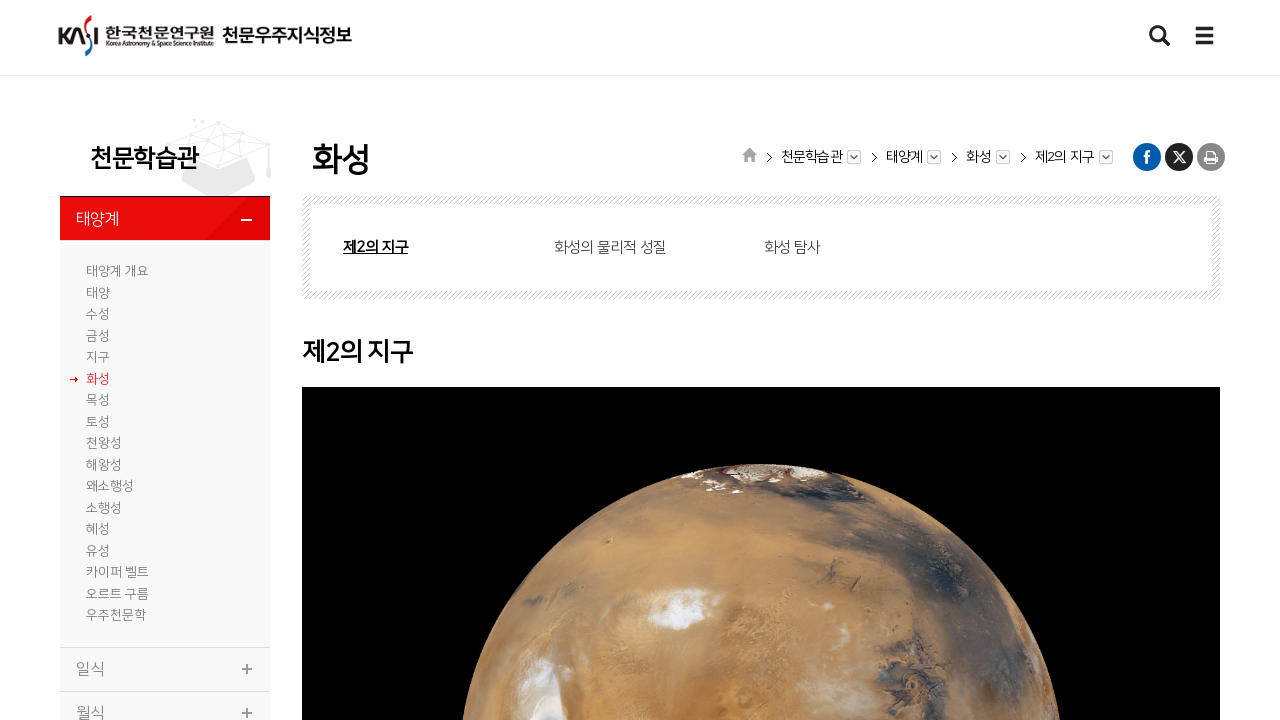

Content section 6 loaded and visible
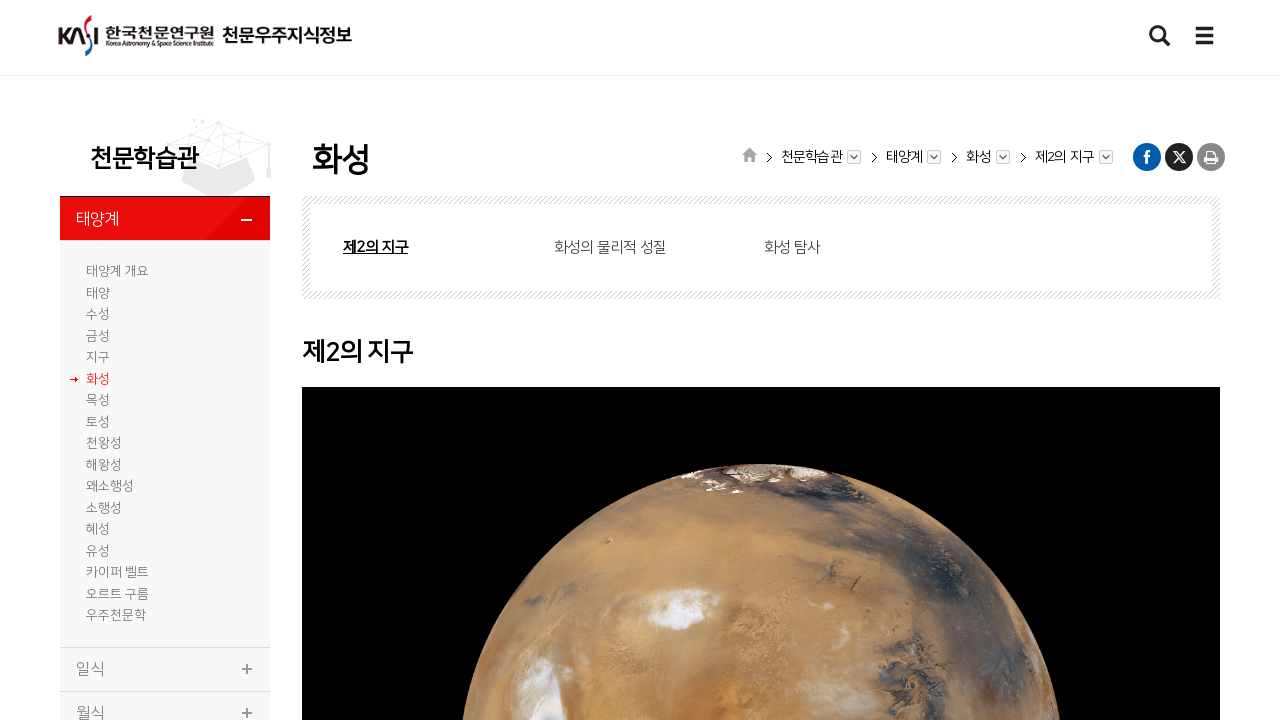

Page render delay completed for section 6
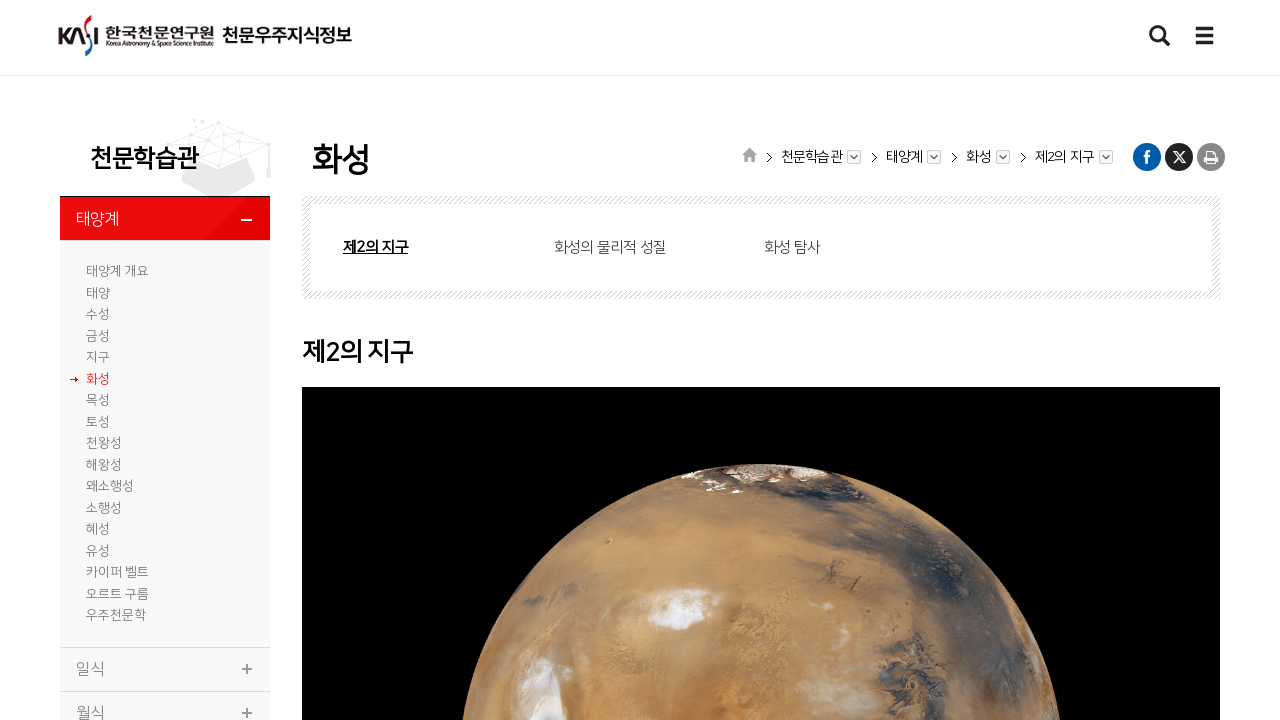

Clicked navigation menu item 7 at (165, 401) on #leftNav1_drop > li:nth-child(7)
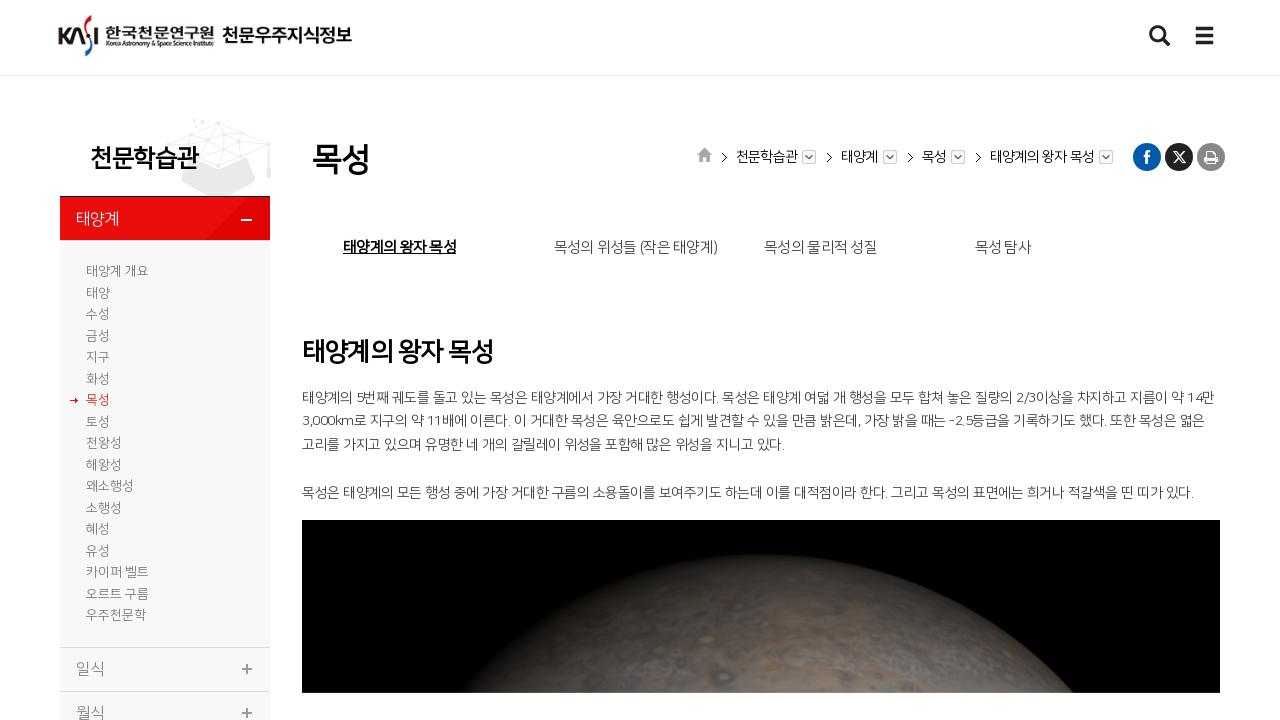

Content section 7 loaded and visible
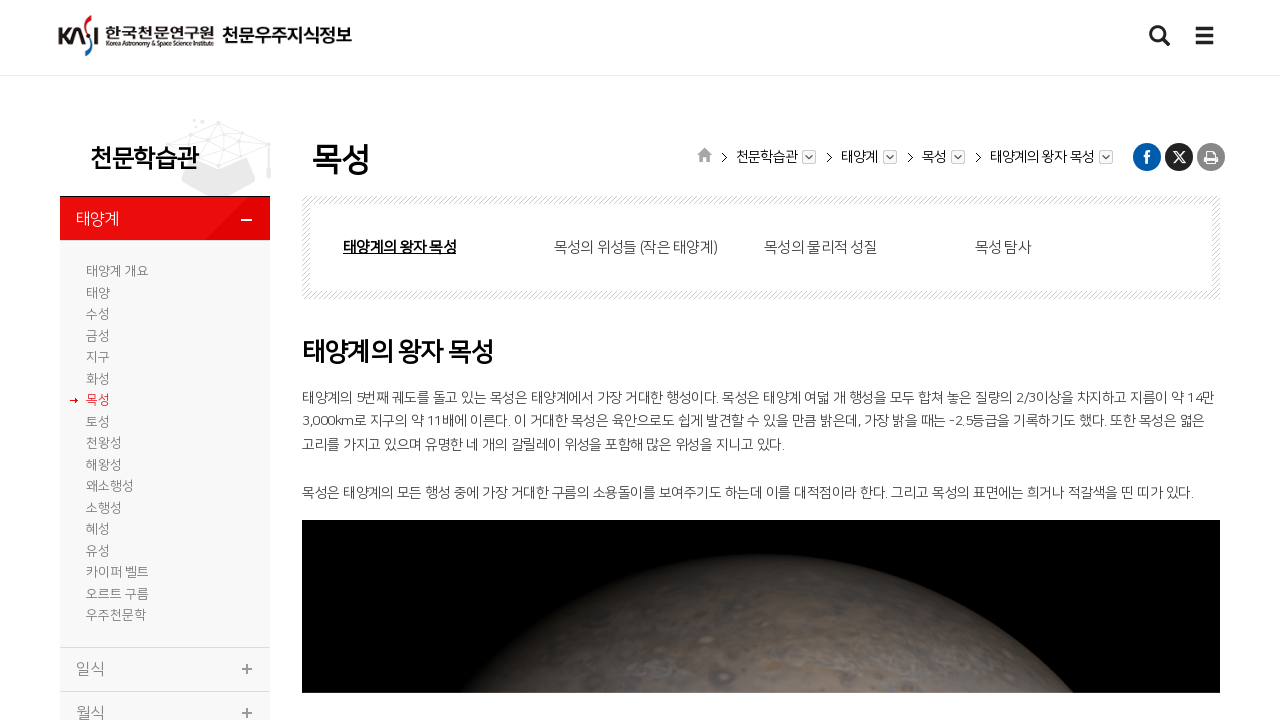

Page render delay completed for section 7
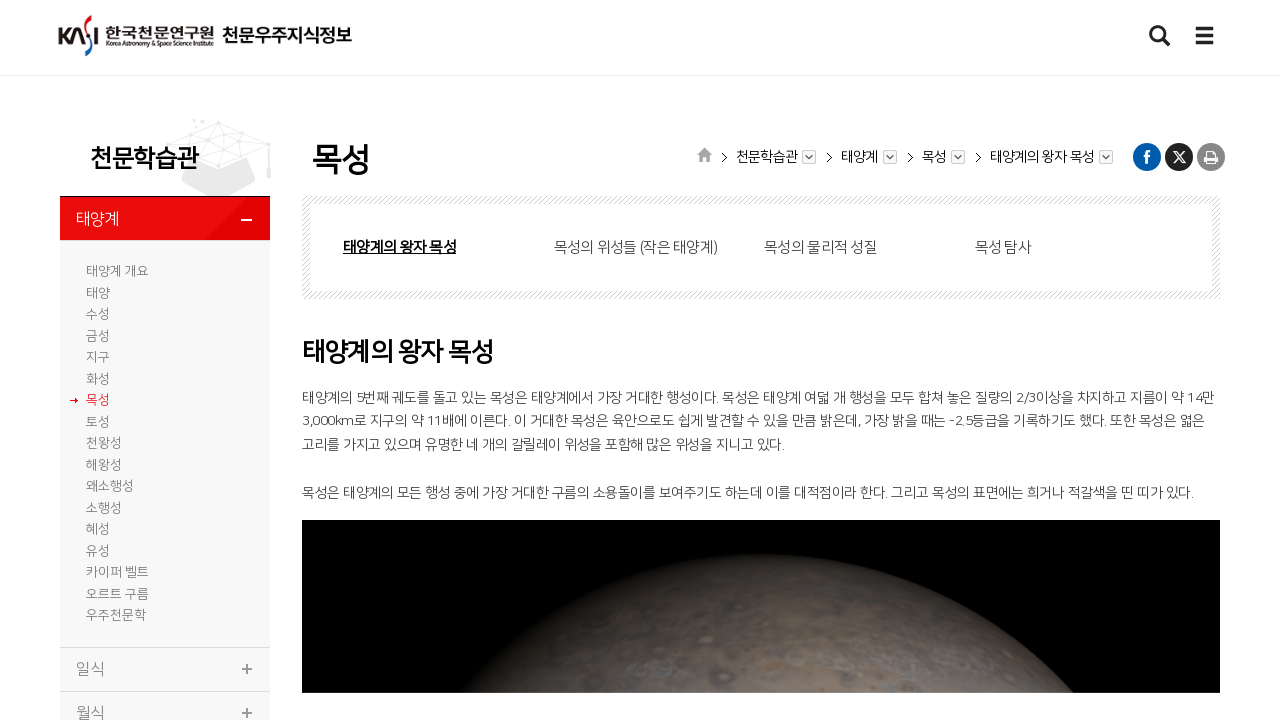

Clicked navigation menu item 8 at (165, 422) on #leftNav1_drop > li:nth-child(8)
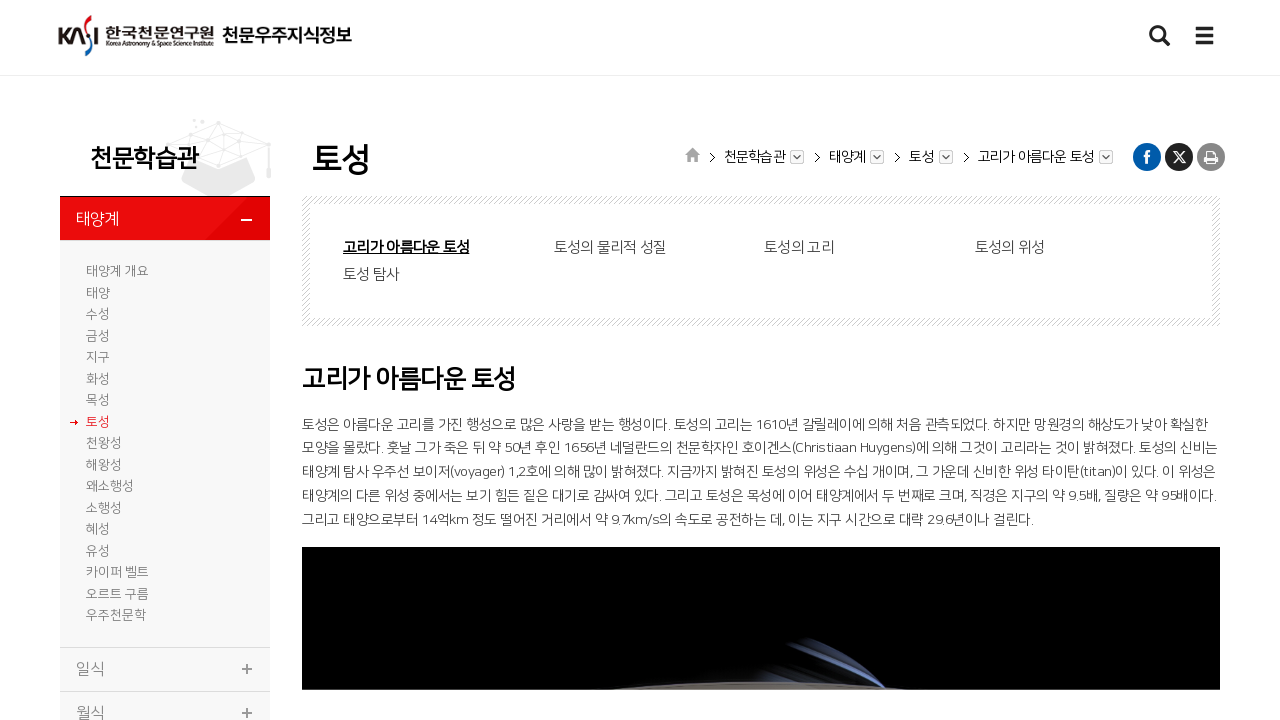

Content section 8 loaded and visible
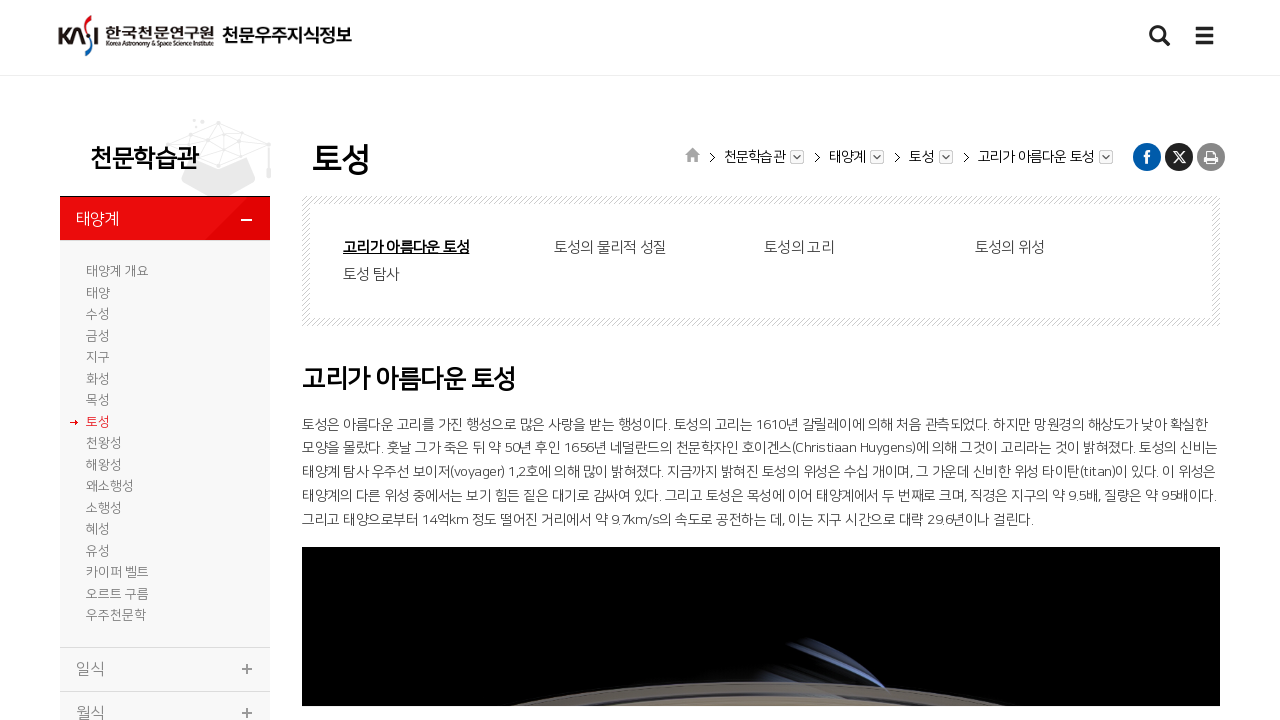

Page render delay completed for section 8
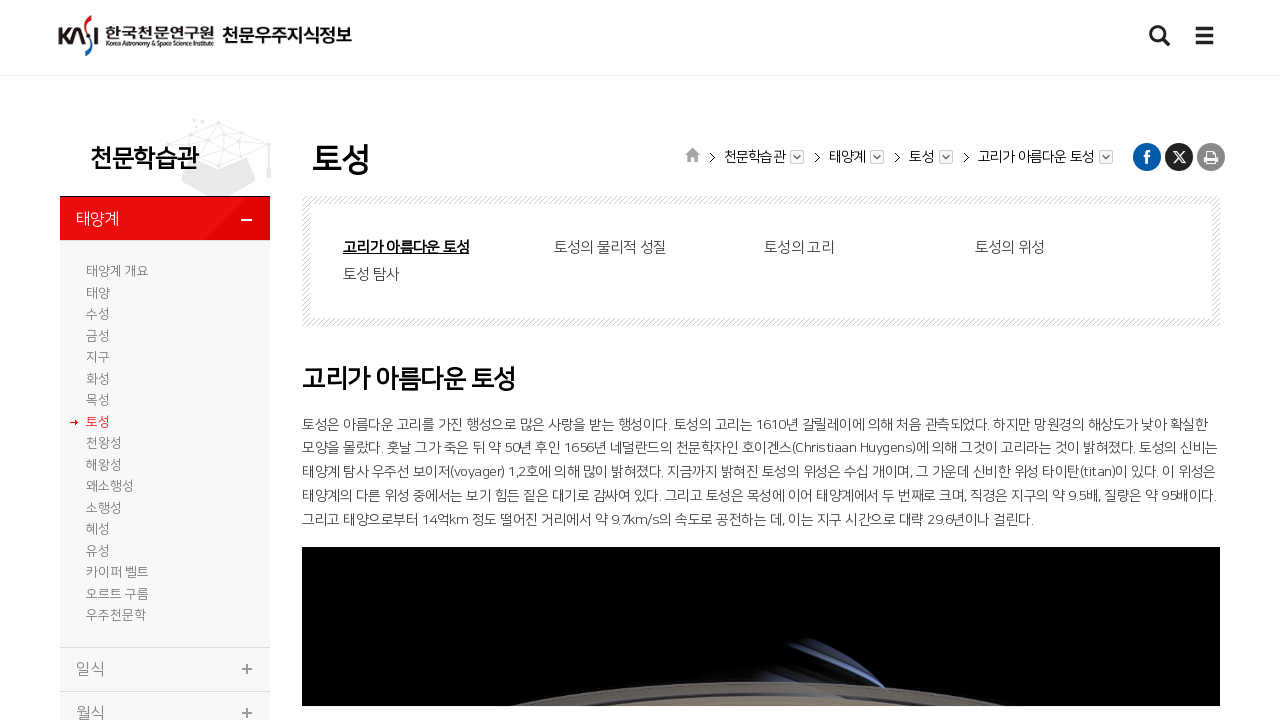

Clicked navigation menu item 9 at (165, 444) on #leftNav1_drop > li:nth-child(9)
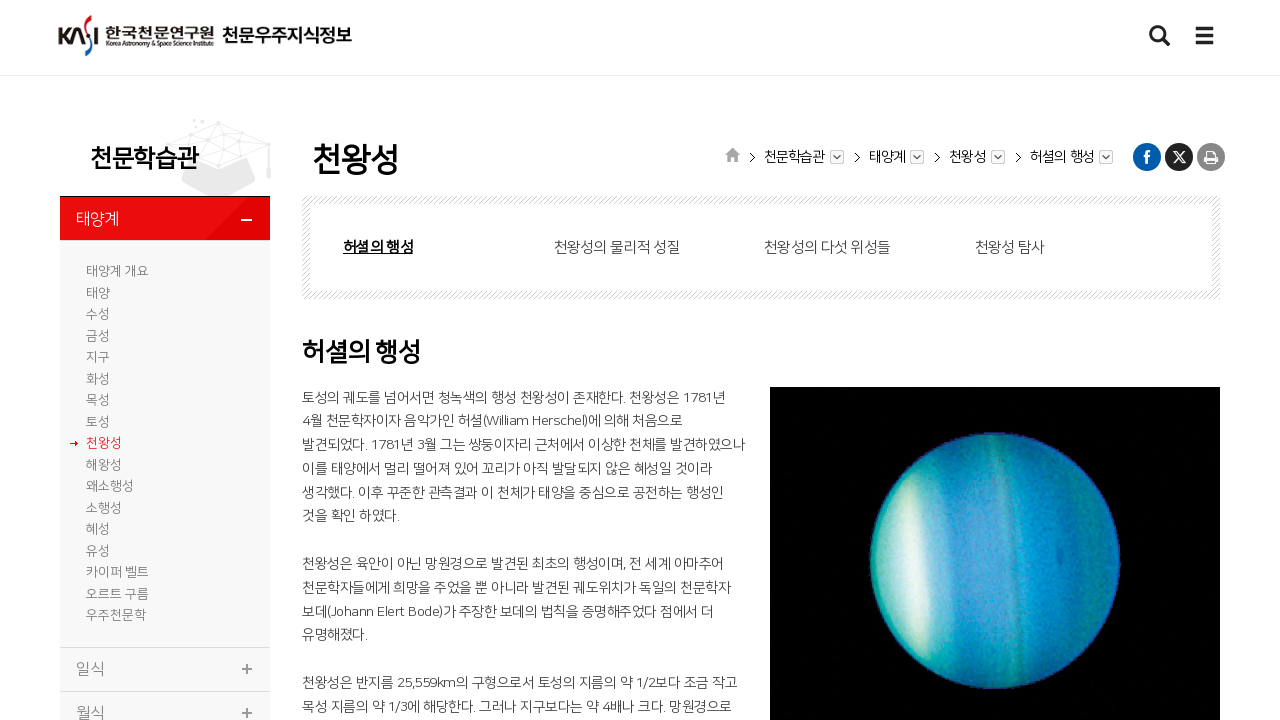

Content section 9 loaded and visible
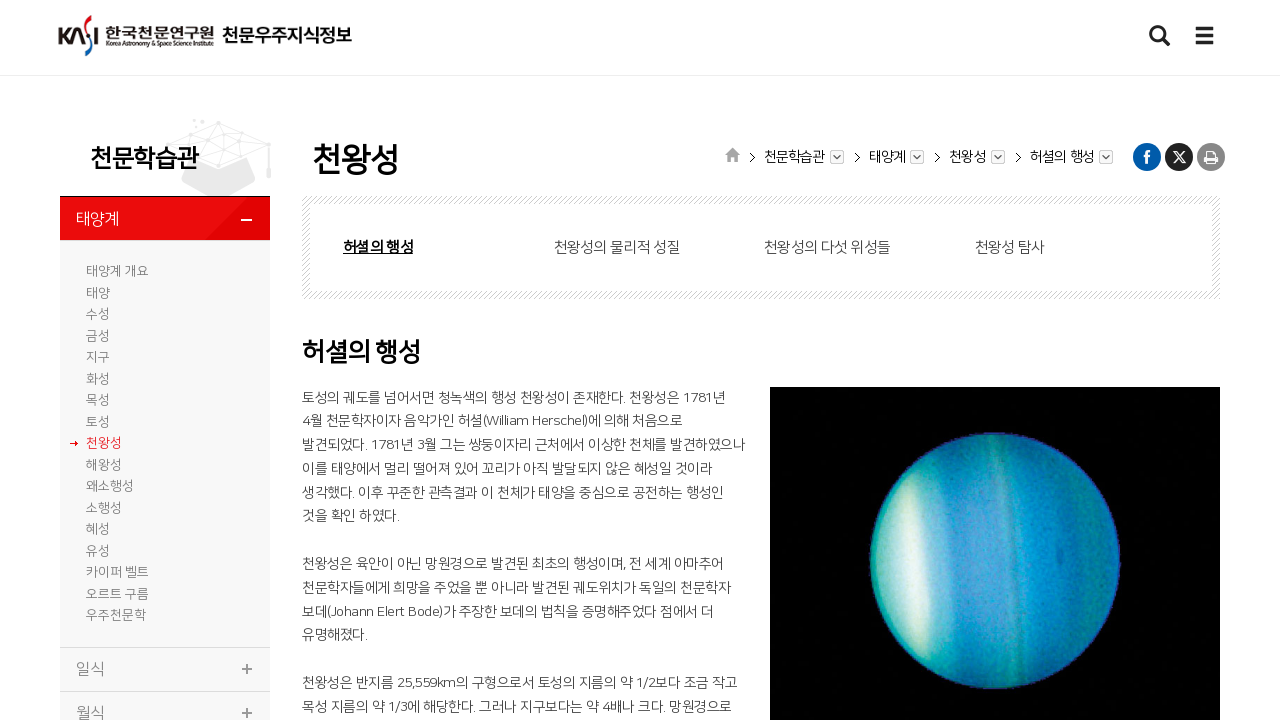

Page render delay completed for section 9
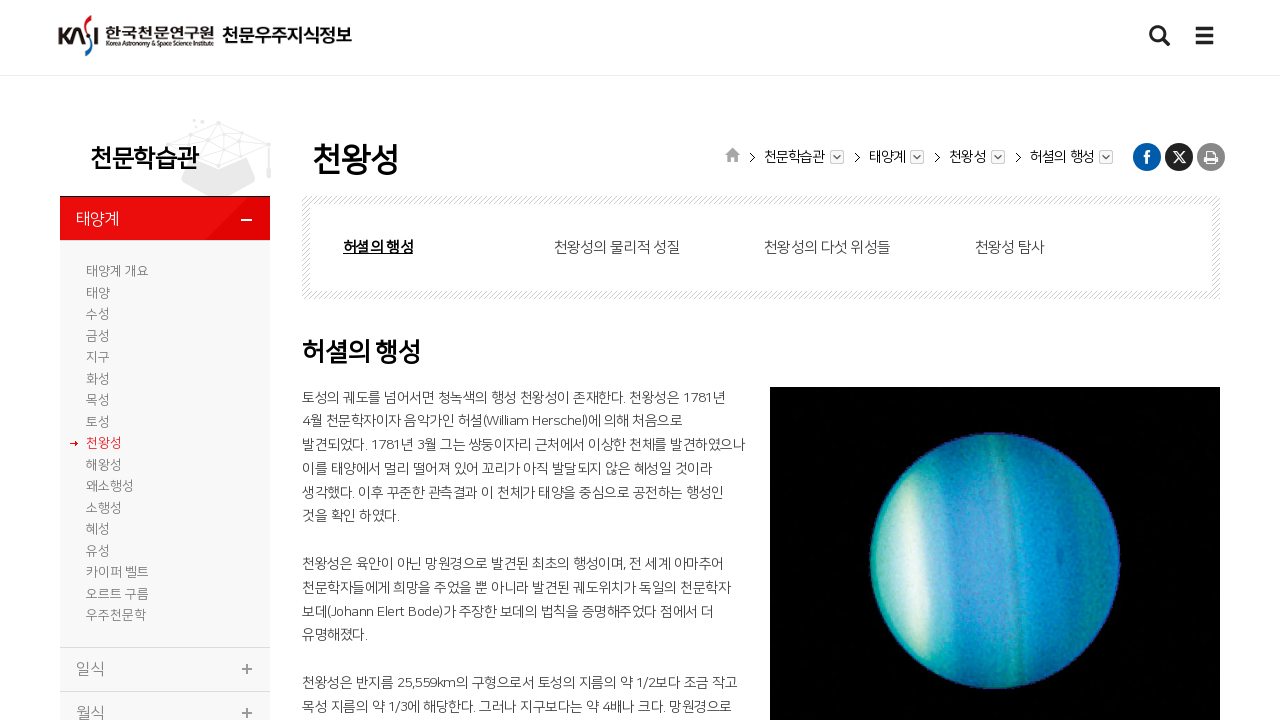

Clicked navigation menu item 10 at (165, 465) on #leftNav1_drop > li:nth-child(10)
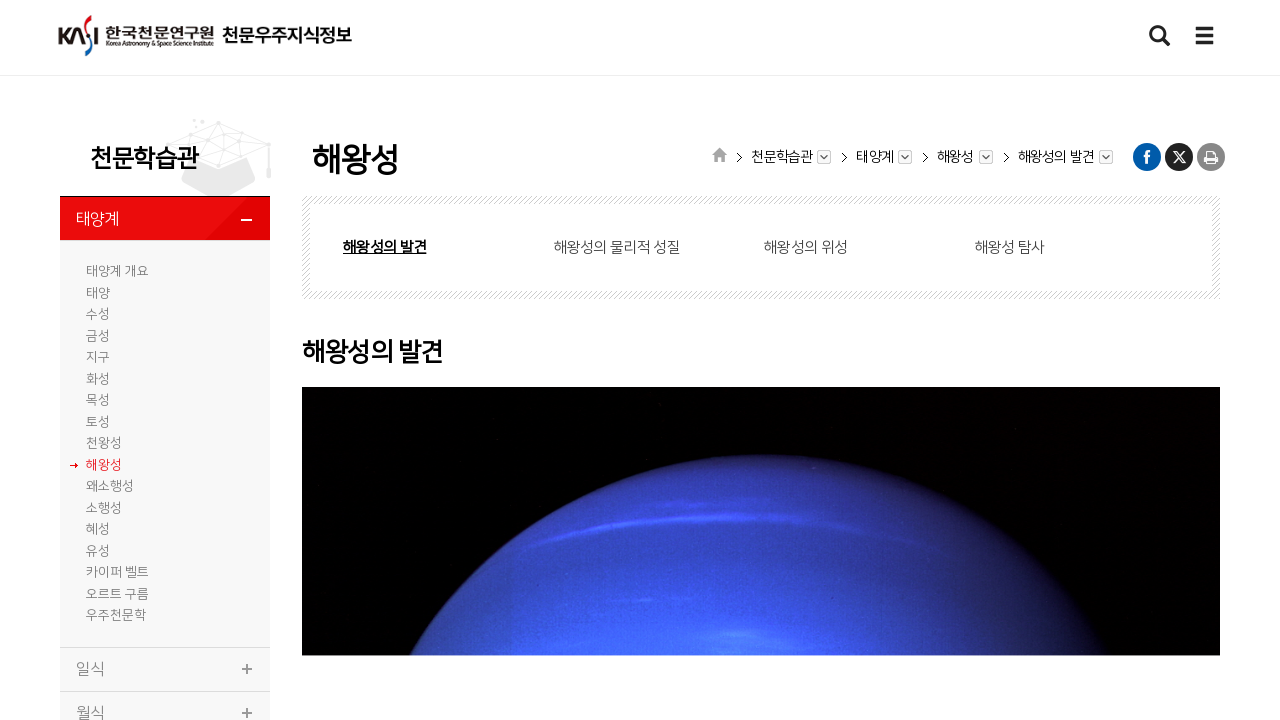

Content section 10 loaded and visible
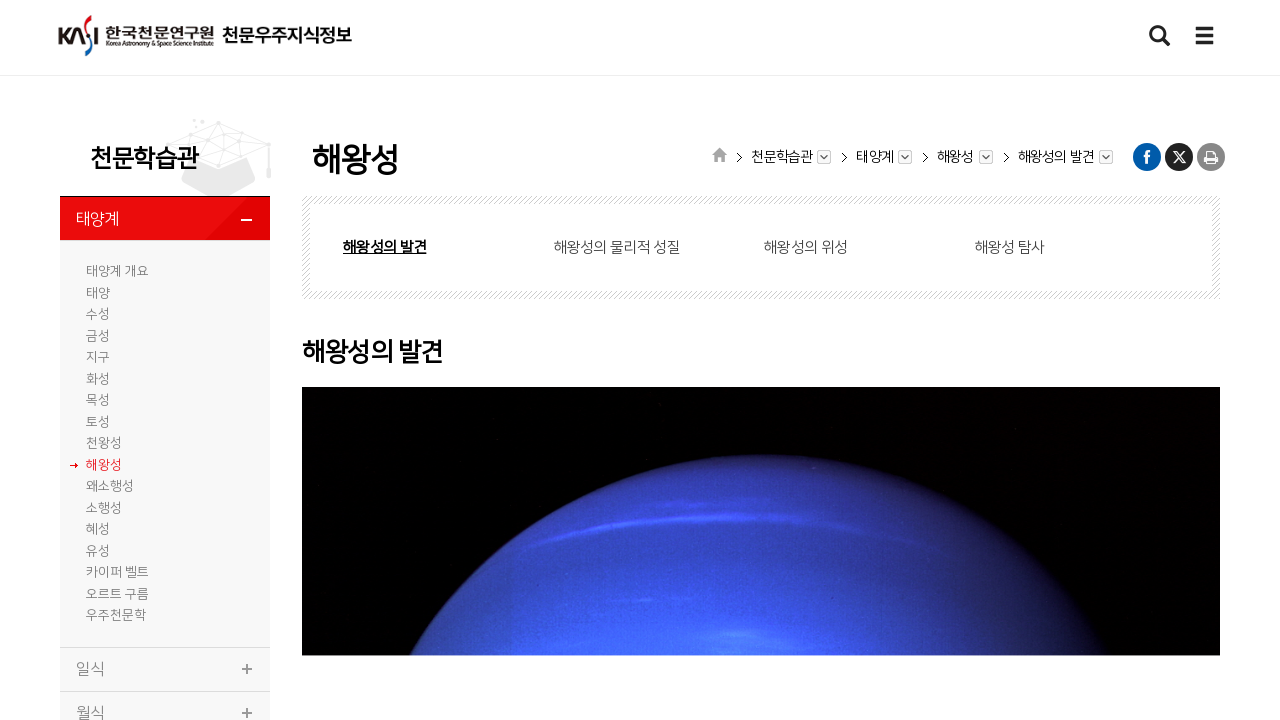

Page render delay completed for section 10
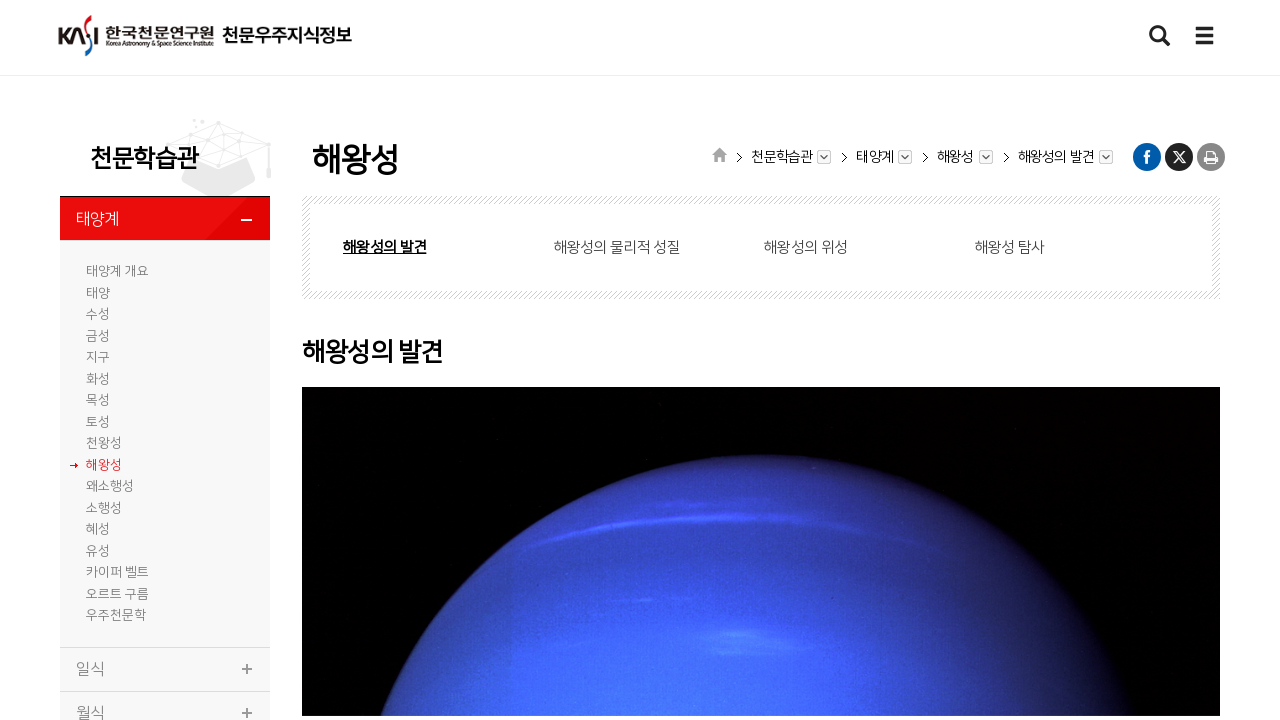

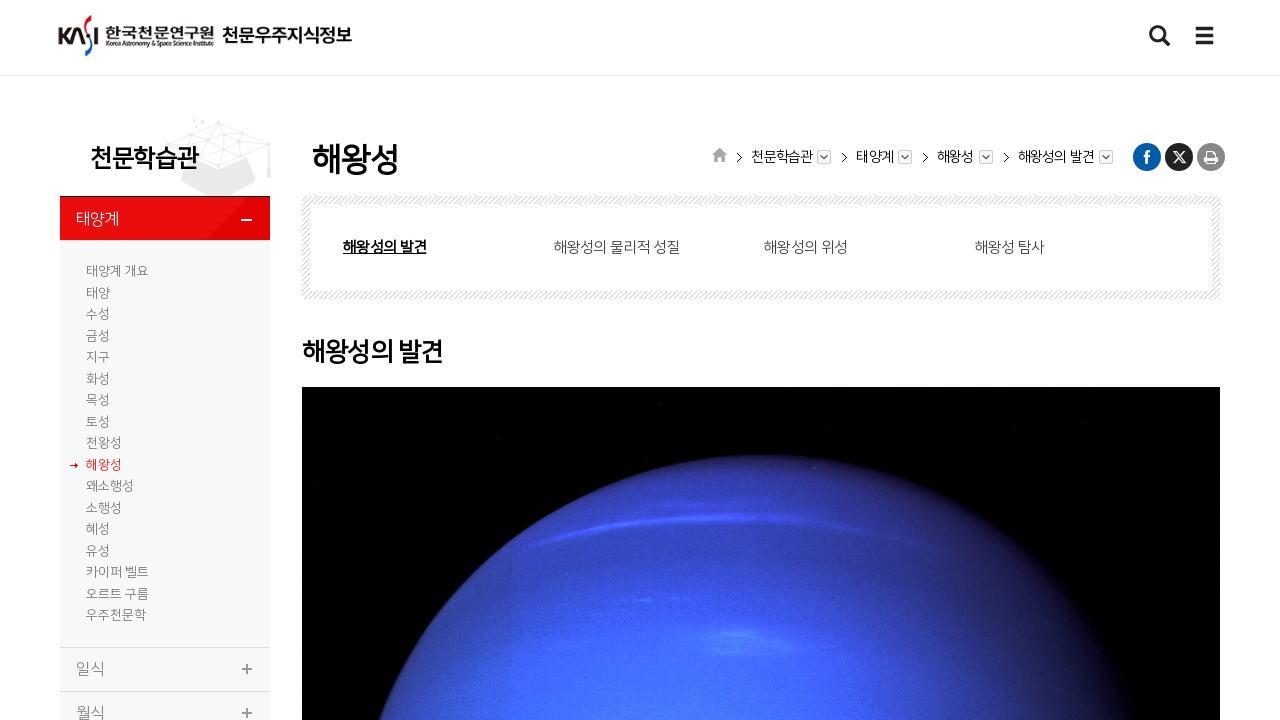